Navigates to MakeMyTrip travel website homepage and verifies the page loads successfully

Starting URL: https://www.makemytrip.com/

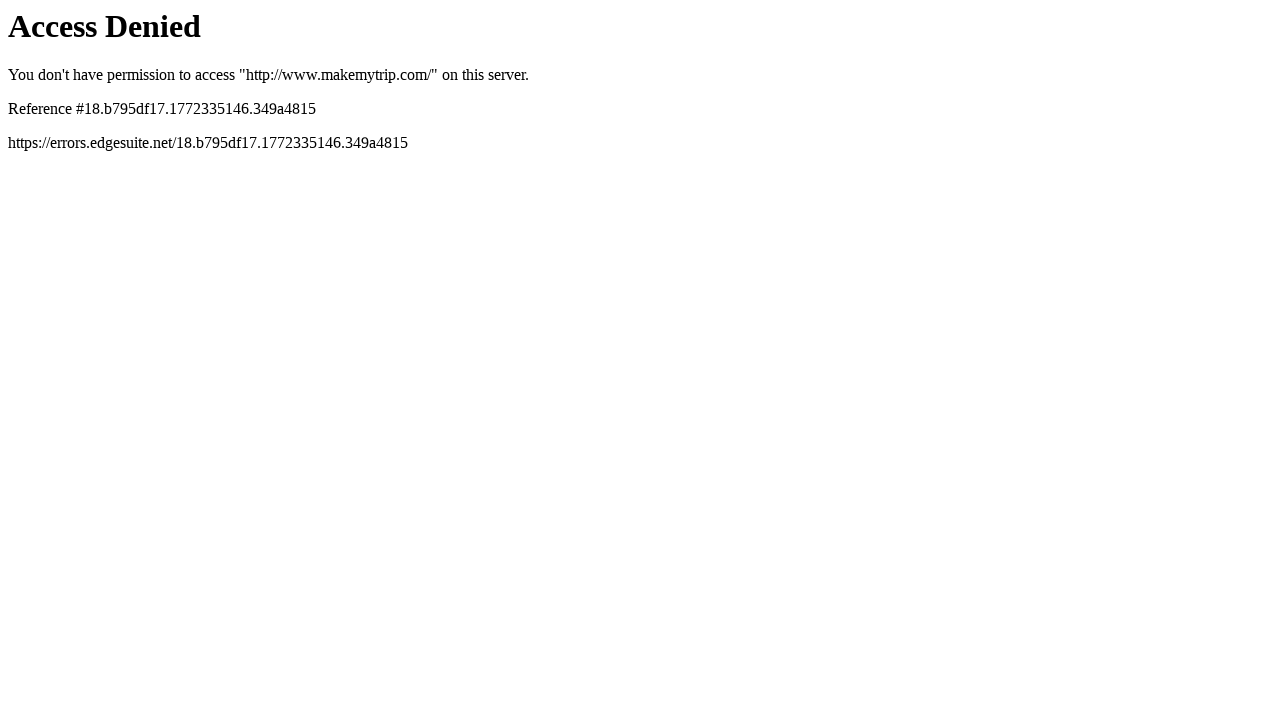

Navigated to MakeMyTrip homepage
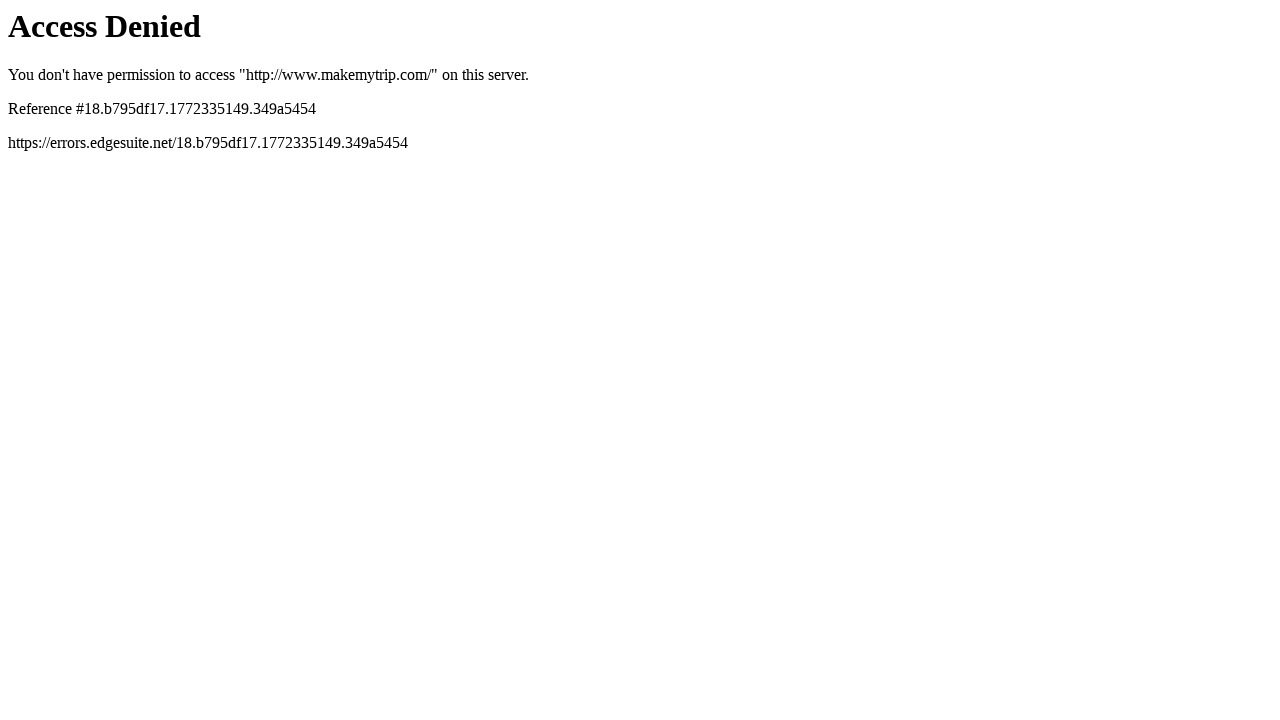

Page DOM content loaded
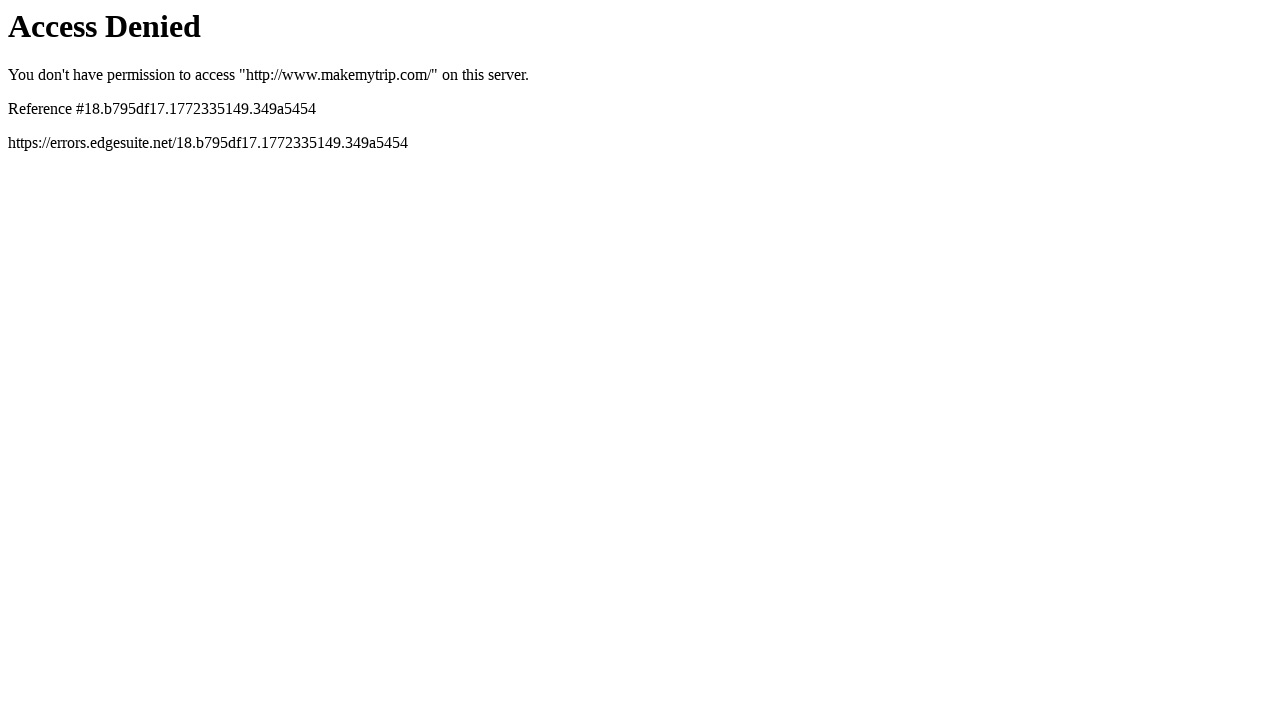

Body element loaded and page verified
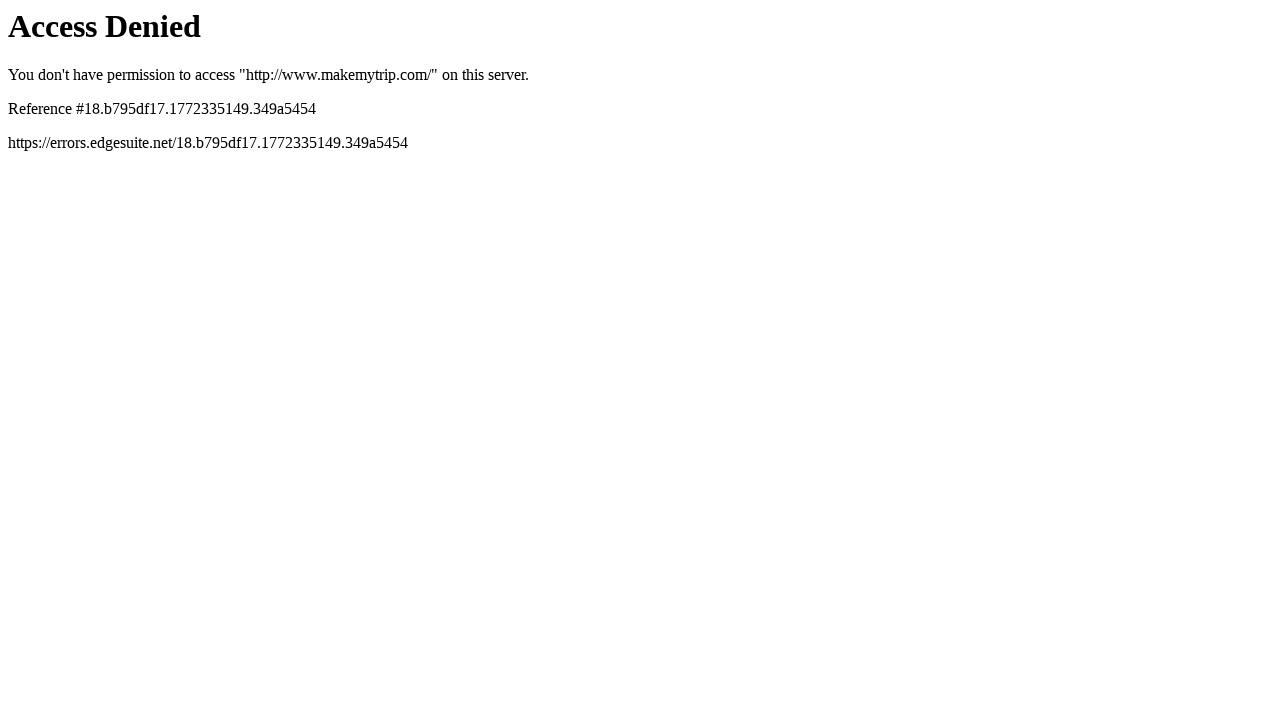

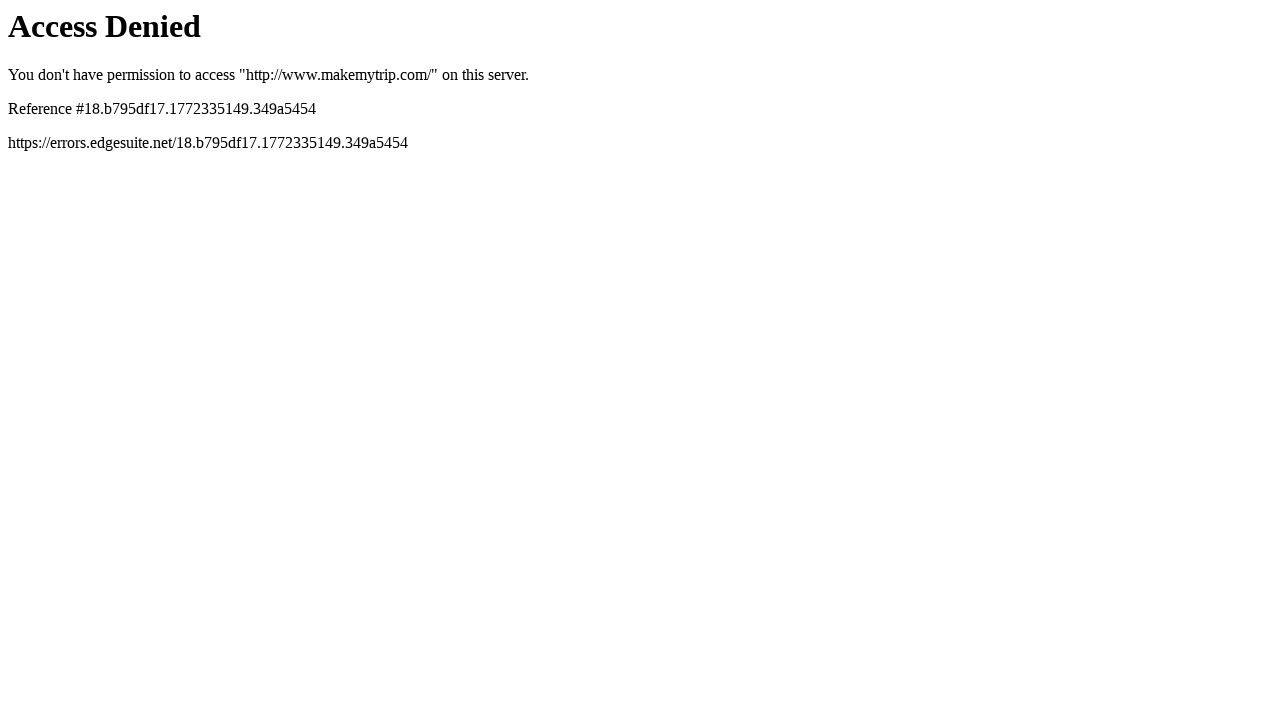